Fills out a registration form on Rediff with user details including name, email, password, location, and education information, then navigates through advertisement and investor links

Starting URL: https://is.rediff.com/signup/register

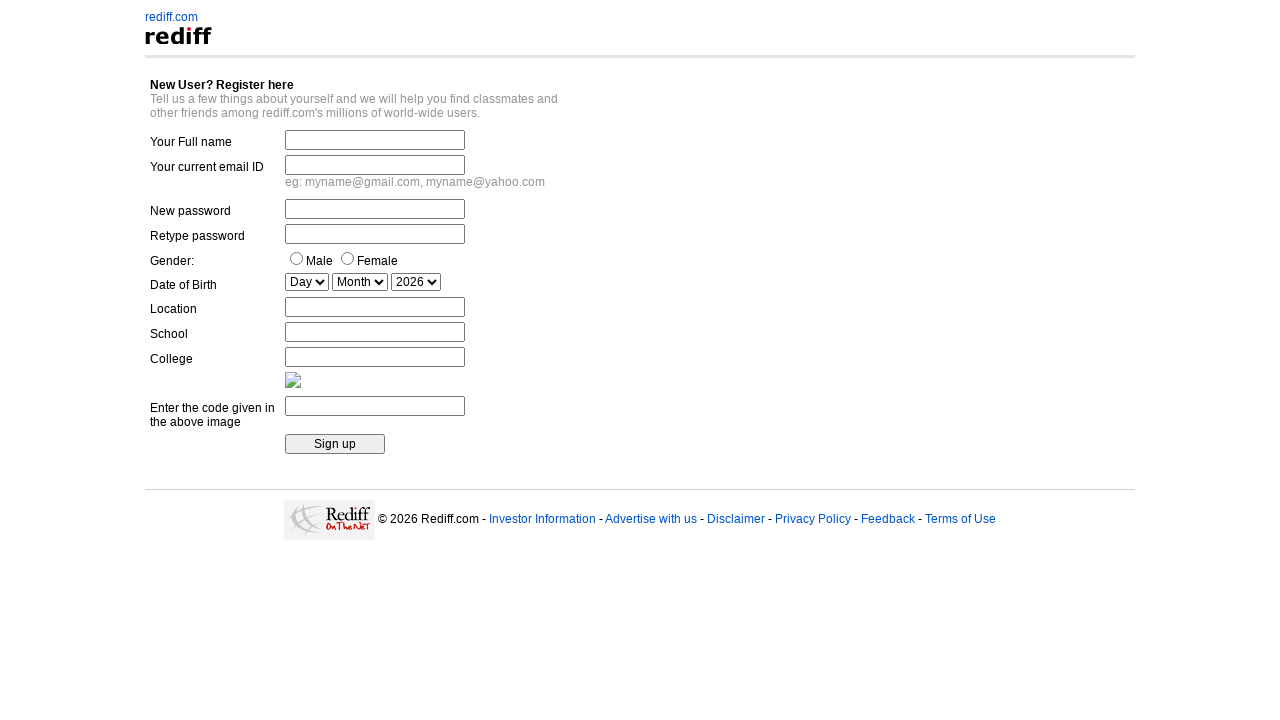

Filled full name field with 'John Smith' on input >> nth=0
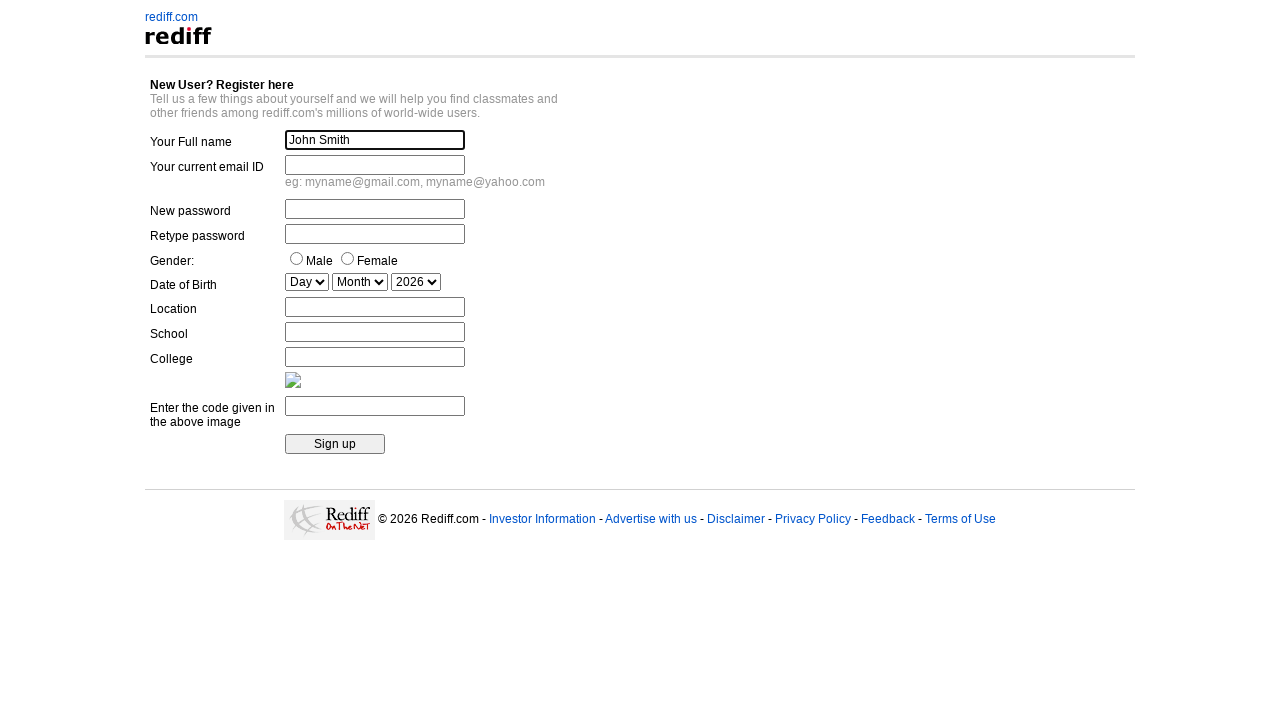

Filled email field with 'testuser123@example.com' on input[name='emailid']
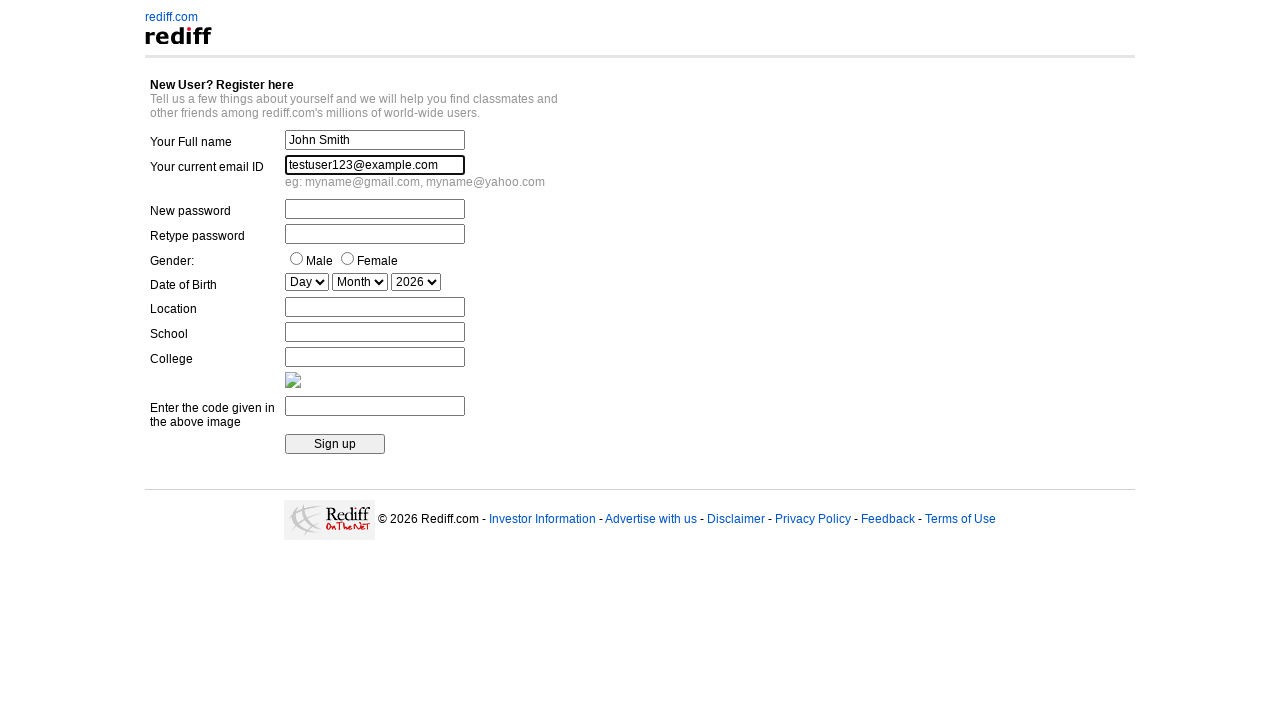

Filled password field with 'TestPass@2024' on #pass
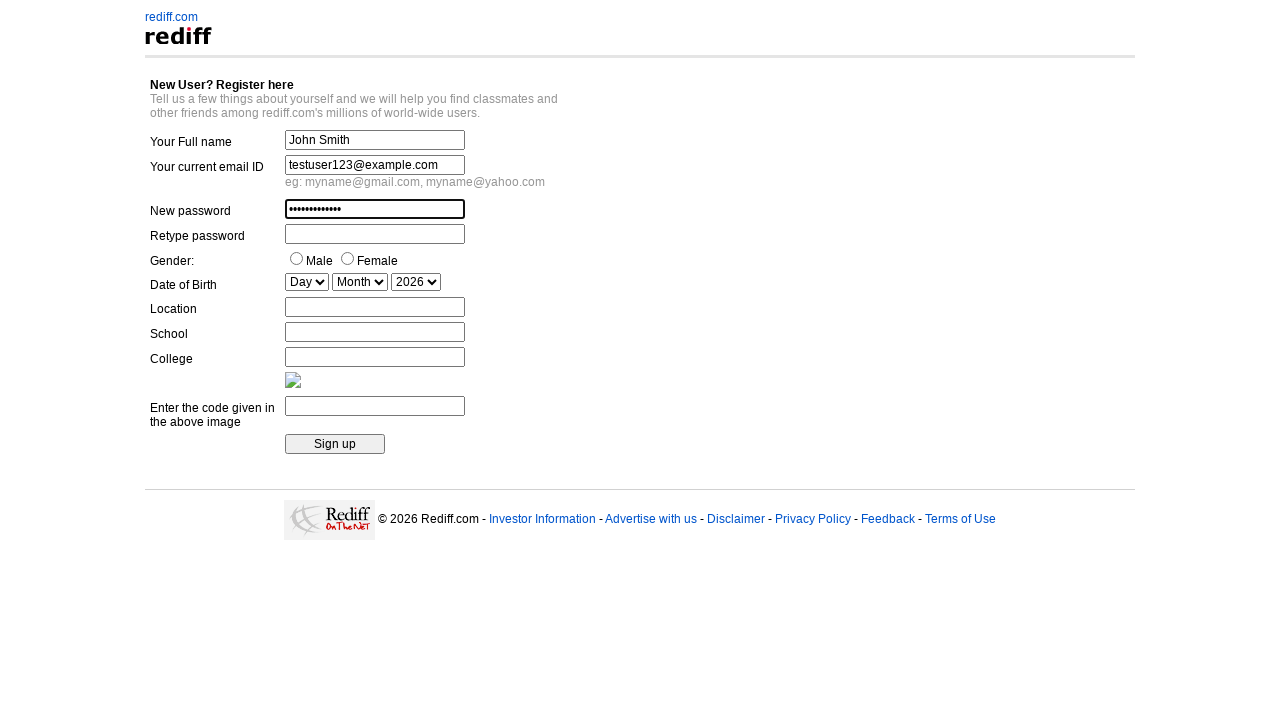

Filled re-enter password field with 'TestPass@2024' on input[name='repass']
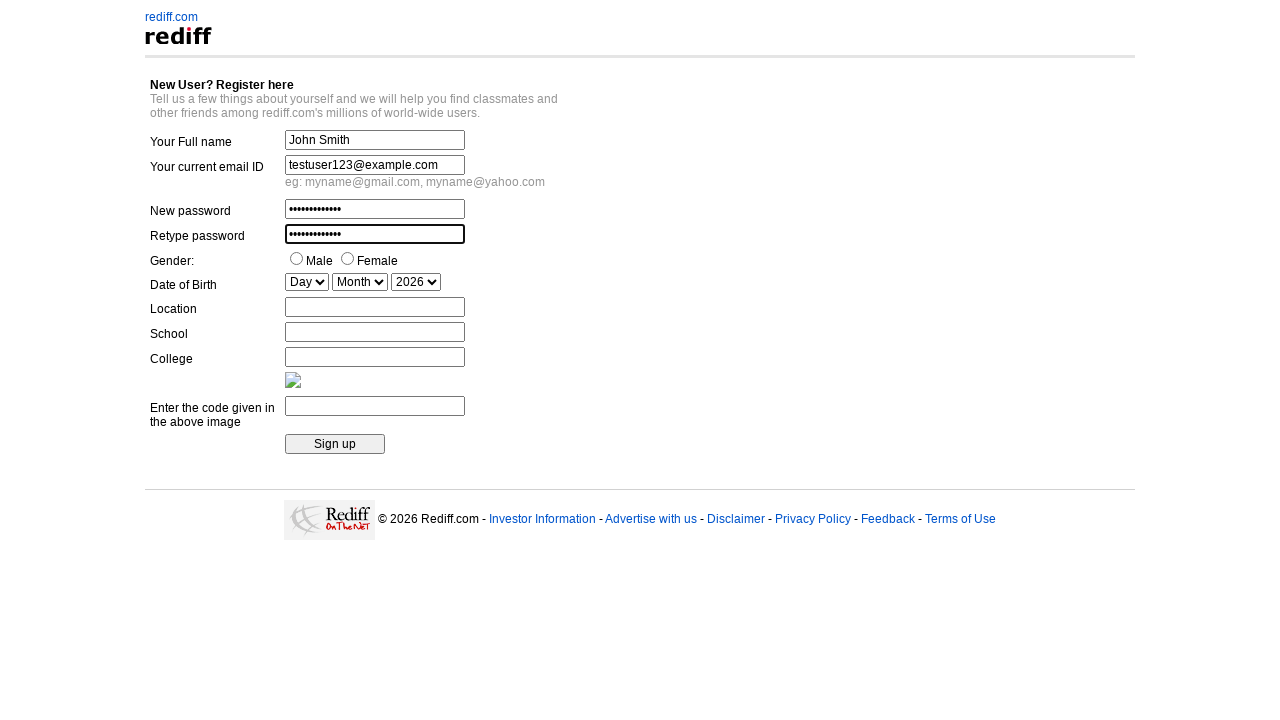

Filled location field with 'Mumbai' on #signup_city
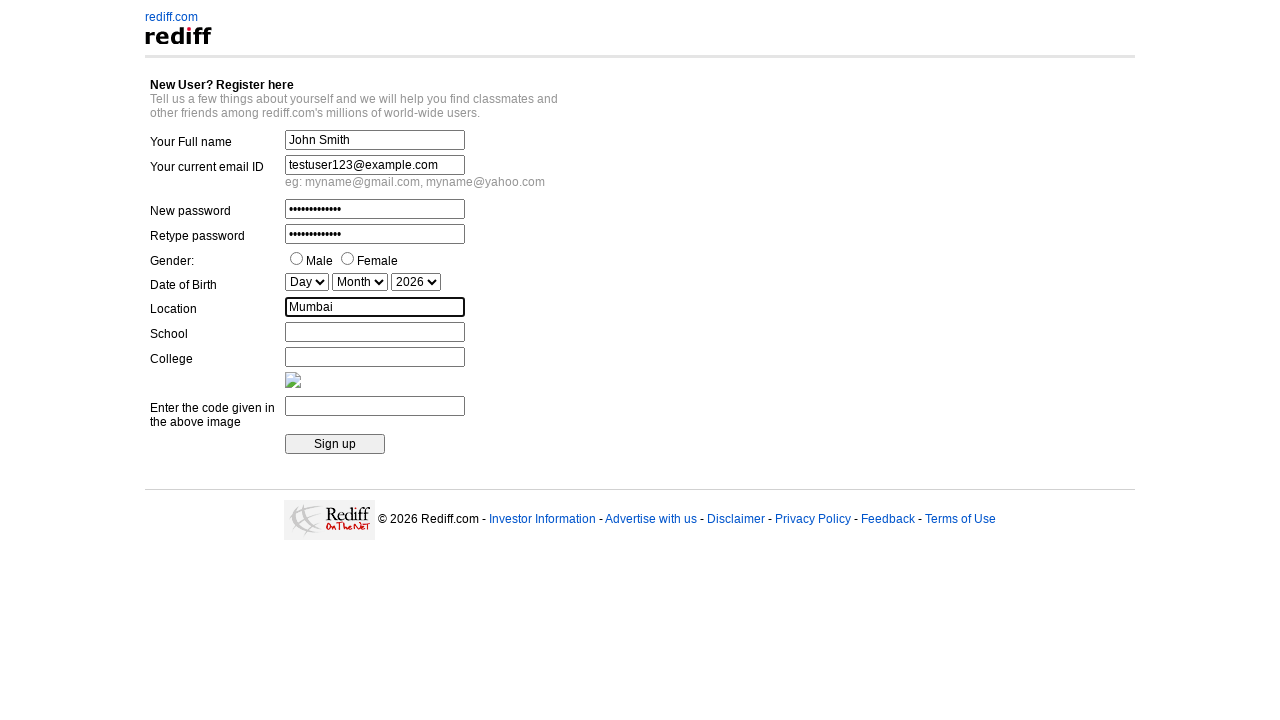

Filled school name field with 'Central High School' on input[name='school']
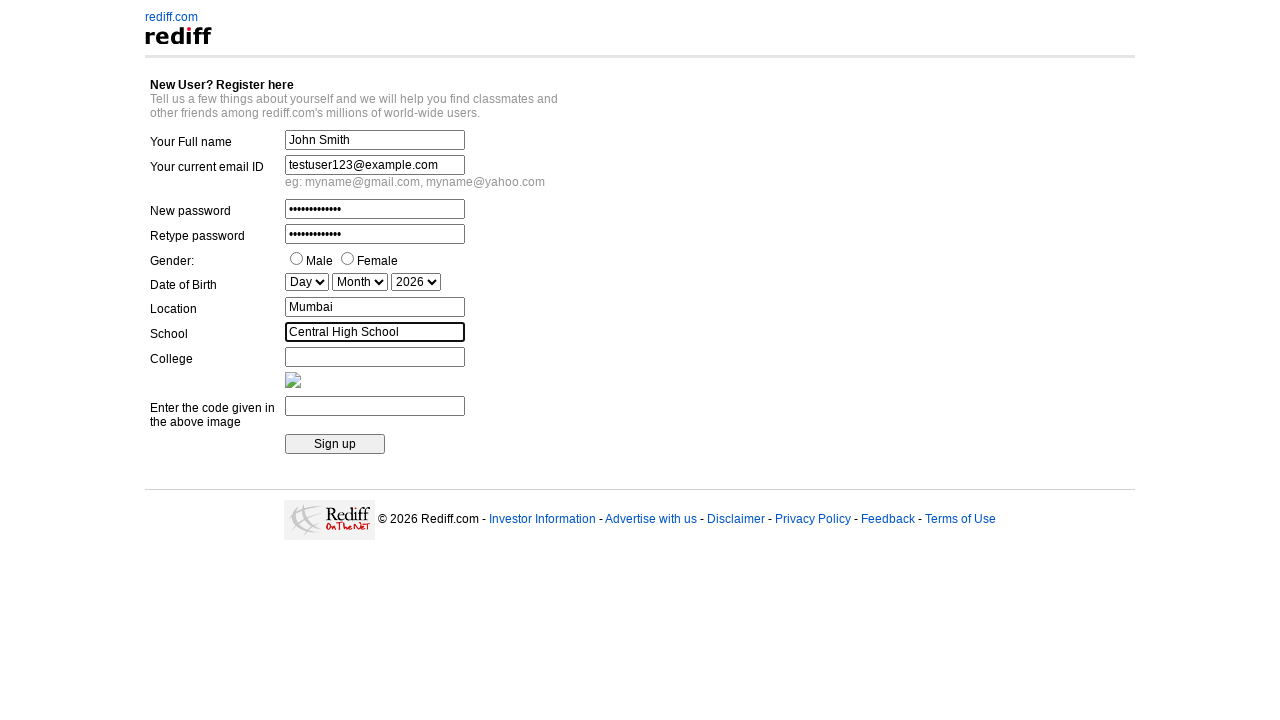

Filled college name field with 'State University' on #college
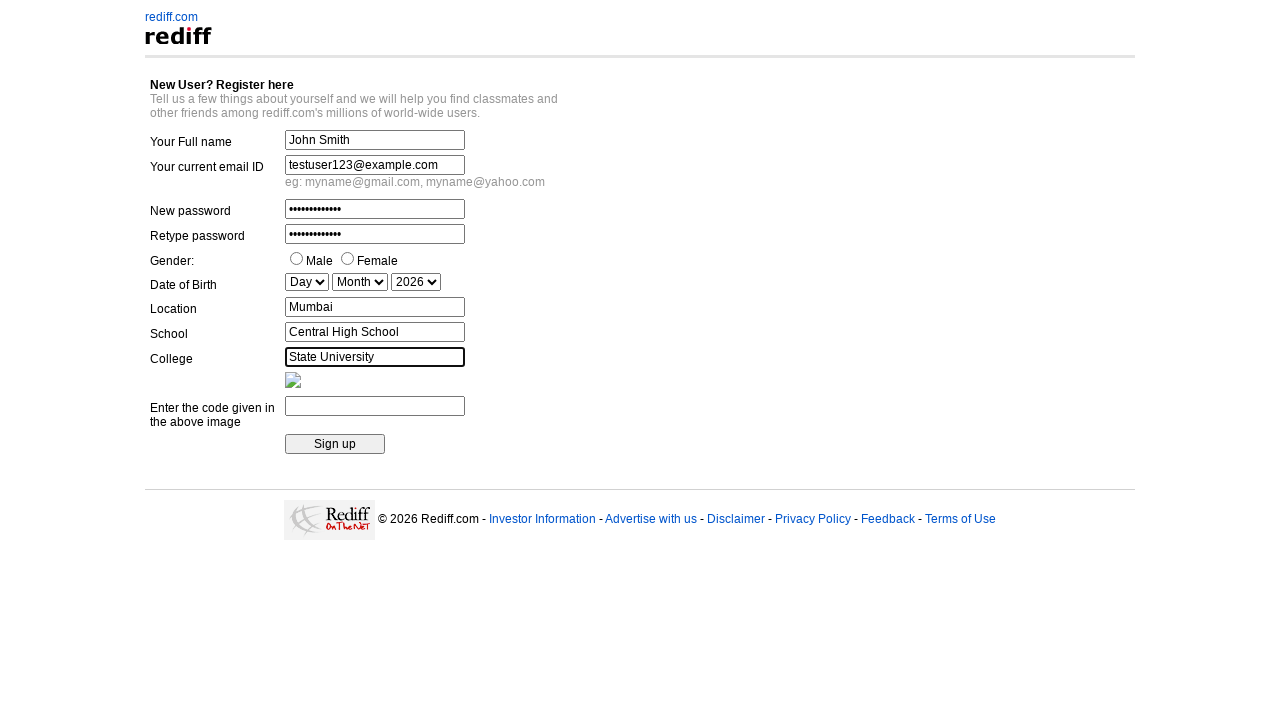

Clicked on 'Advertise with us' link at (651, 519) on text='Advertise with us'
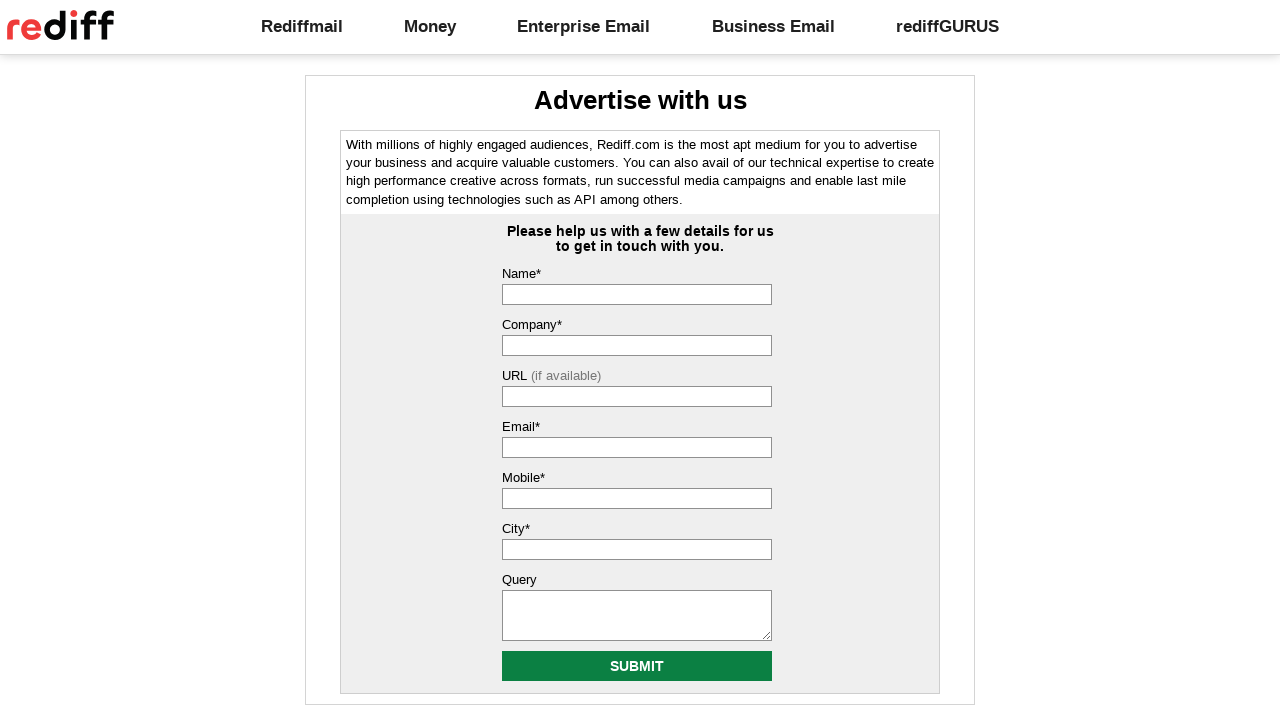

Clicked on link containing 'Investor' at (362, 682) on a:has-text('Investor')
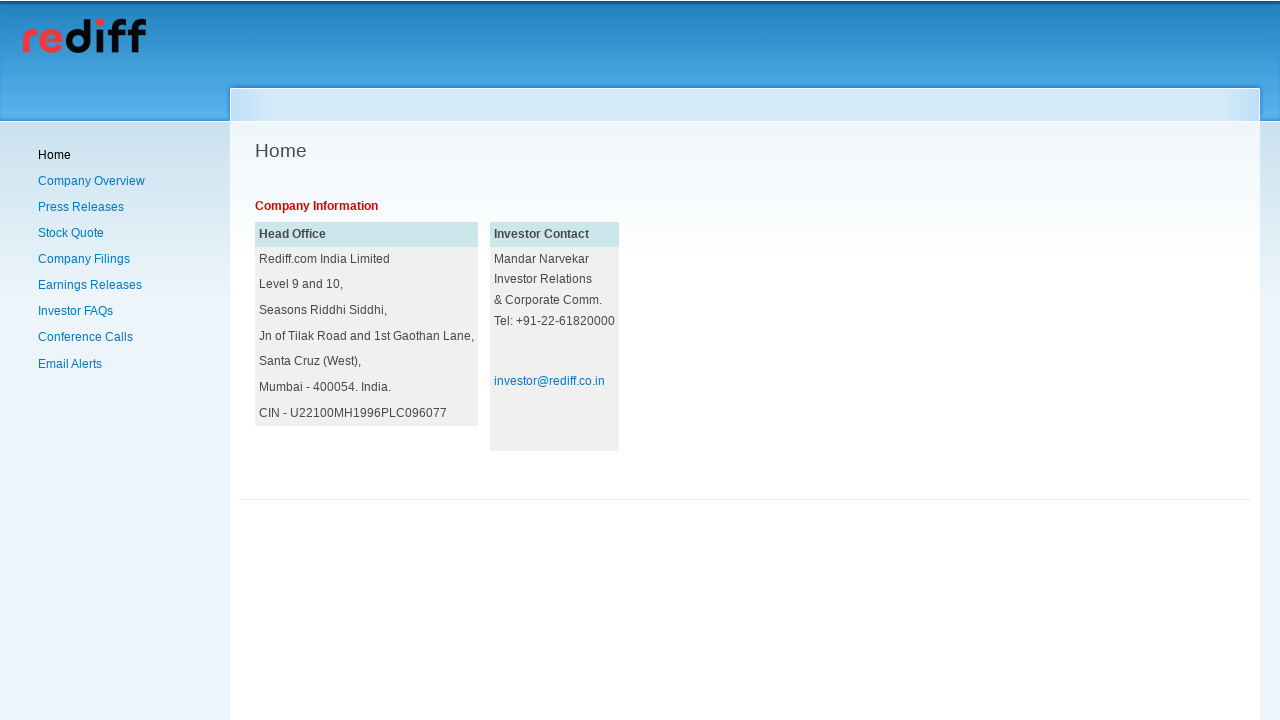

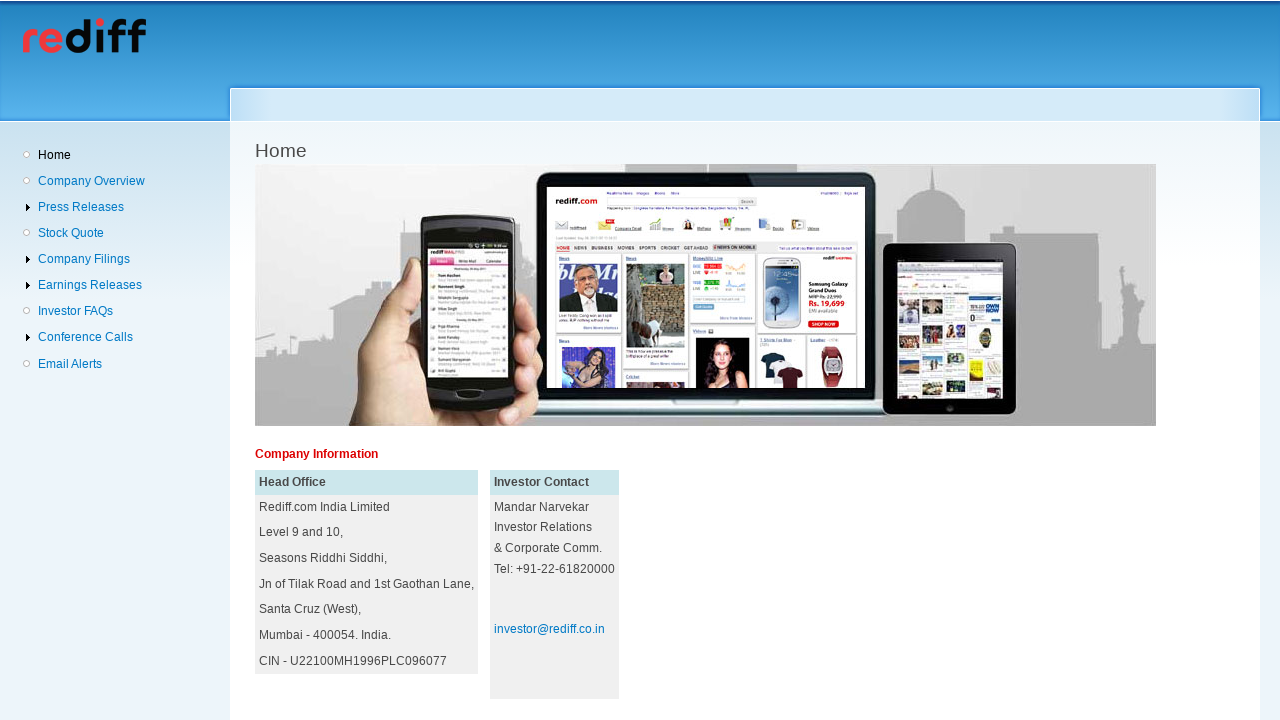